Tests dynamic controls on a page by clicking an enable/disable button, waiting for the state change, and then filling a text field with a value using JavaScript execution.

Starting URL: http://the-internet.herokuapp.com/dynamic_controls

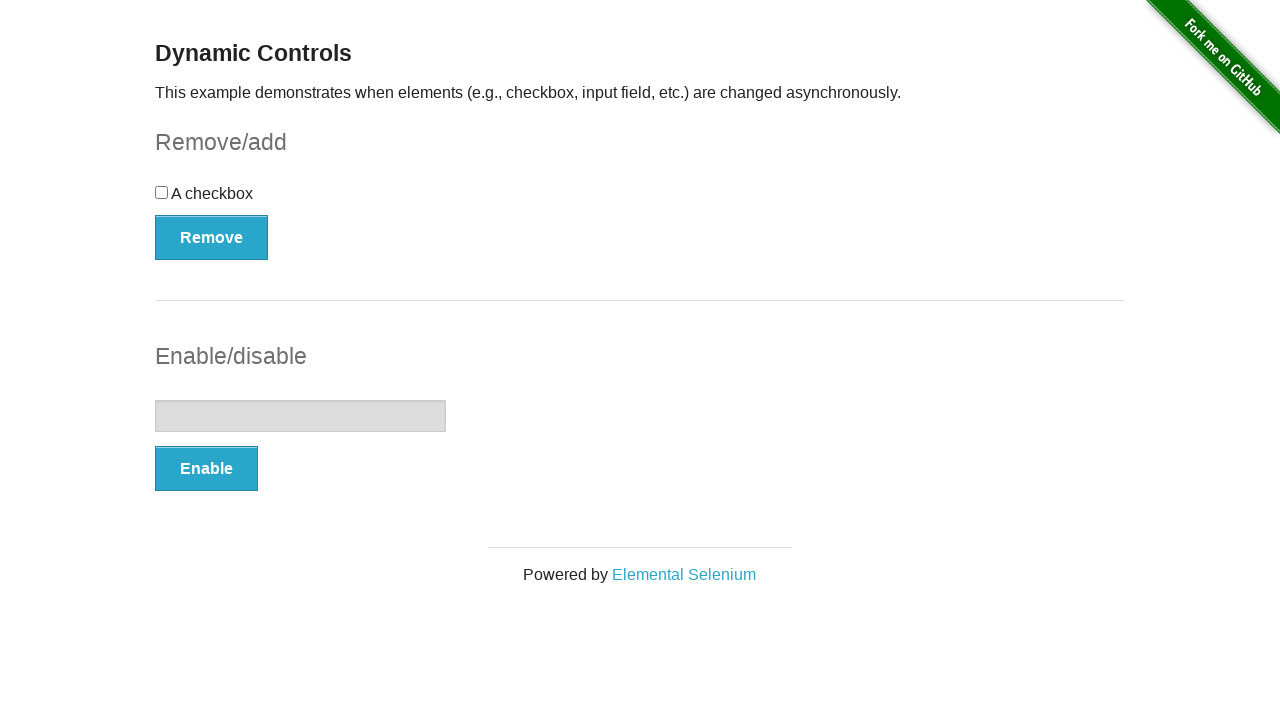

Clicked the Enable/Disable button at (206, 469) on (//button)[2]
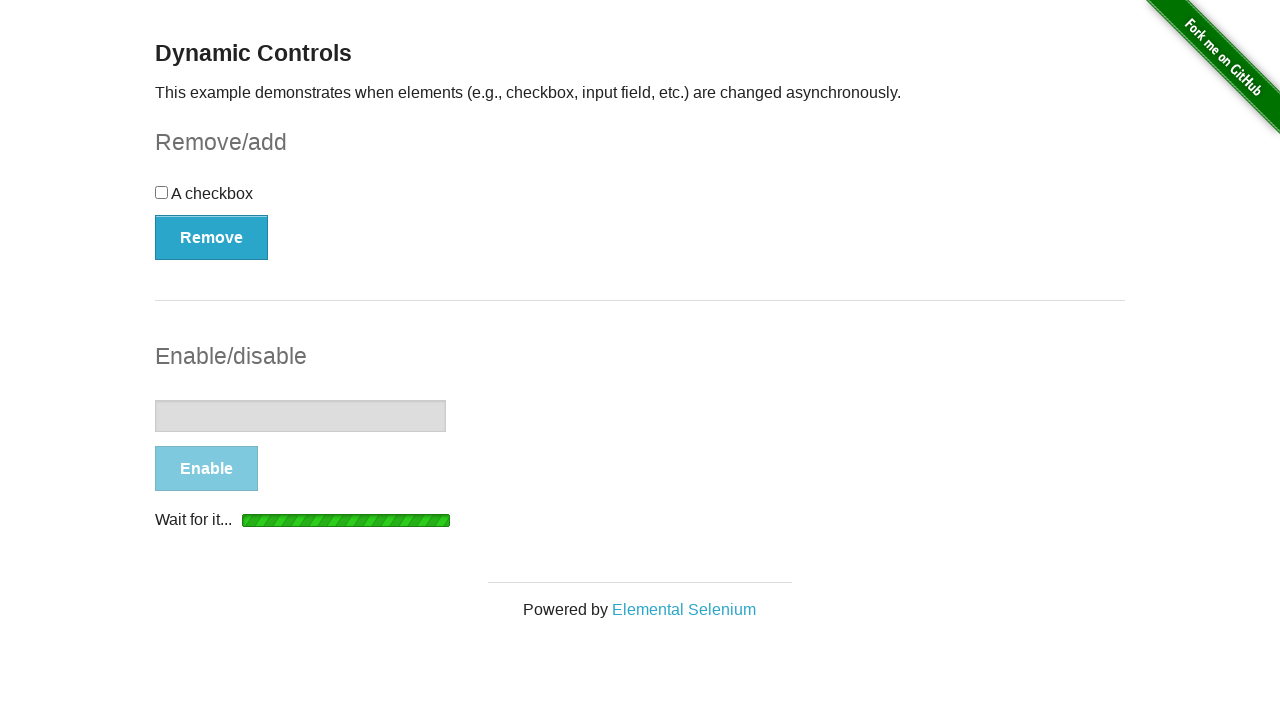

Waited for completion message to appear
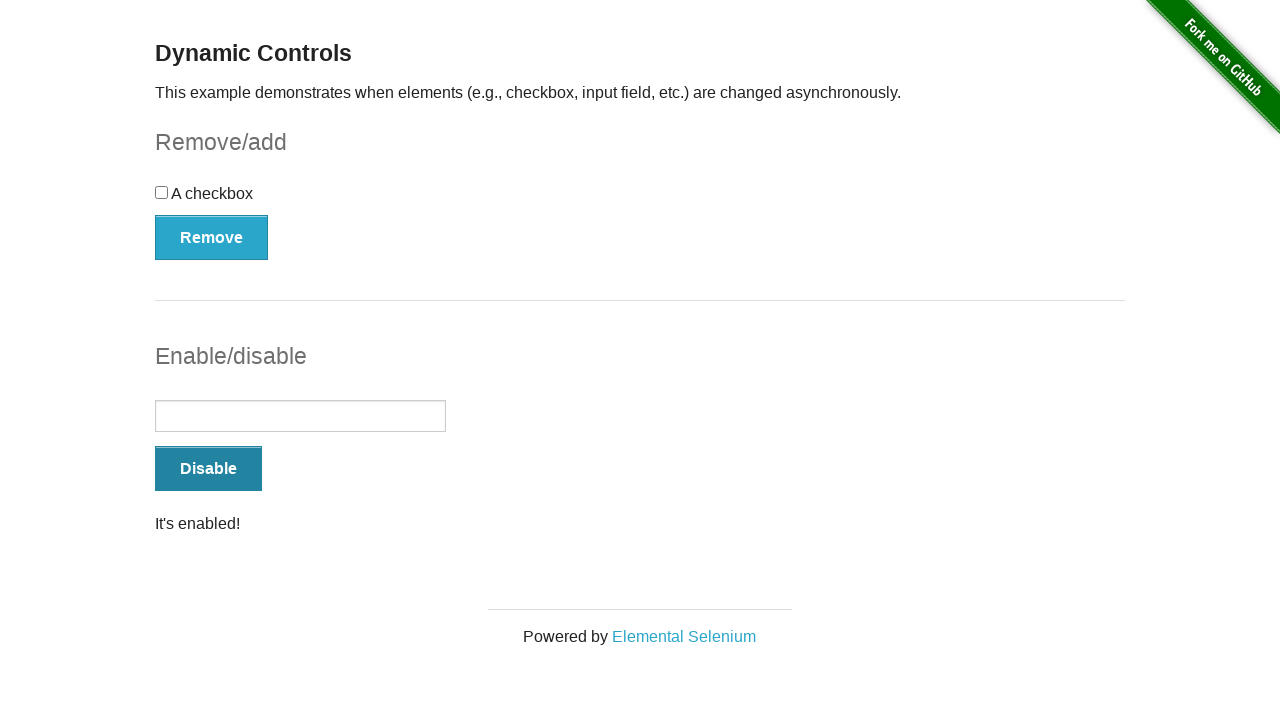

Waited for text field to become enabled
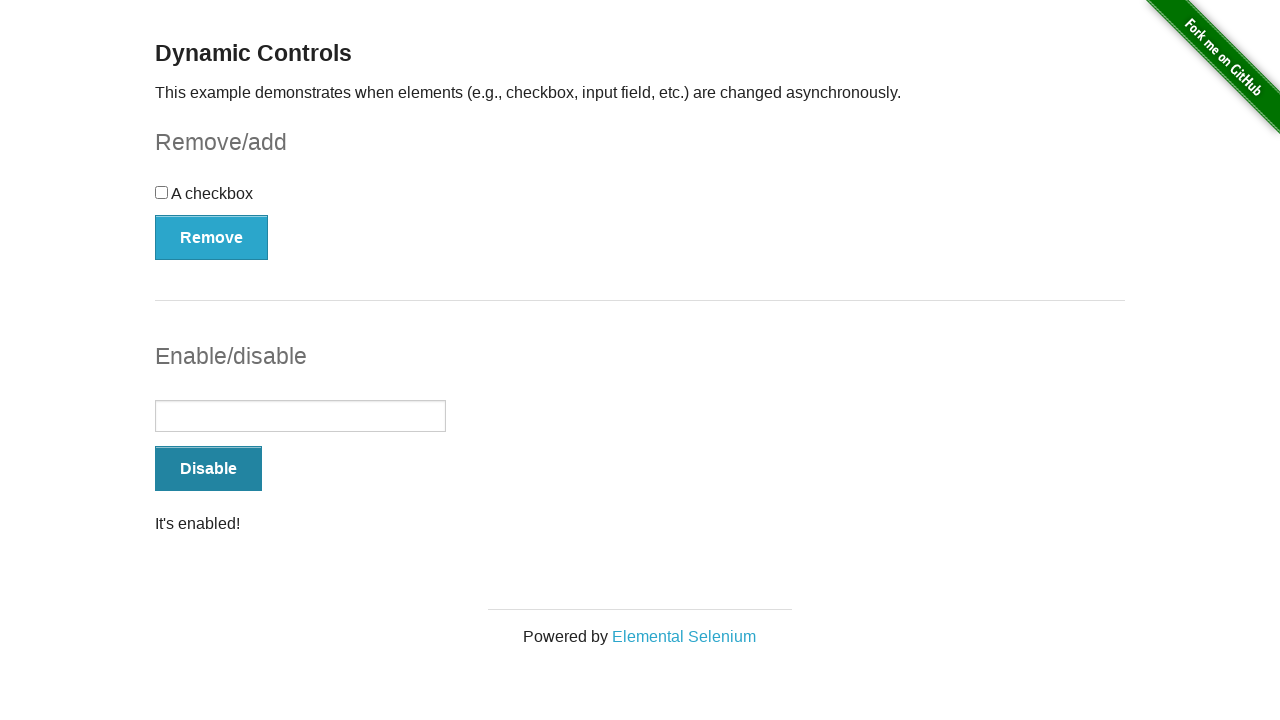

Set text field value to 'Hello' using JavaScript
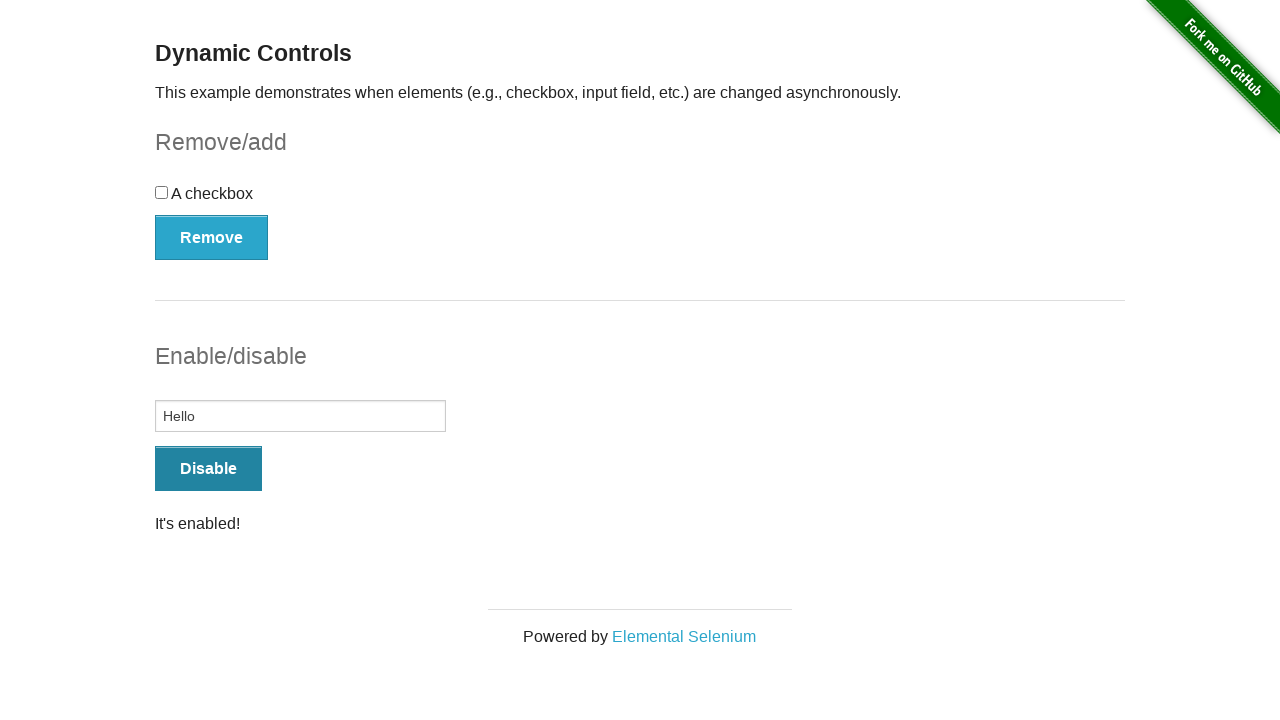

Verified text field value is 'Hello'
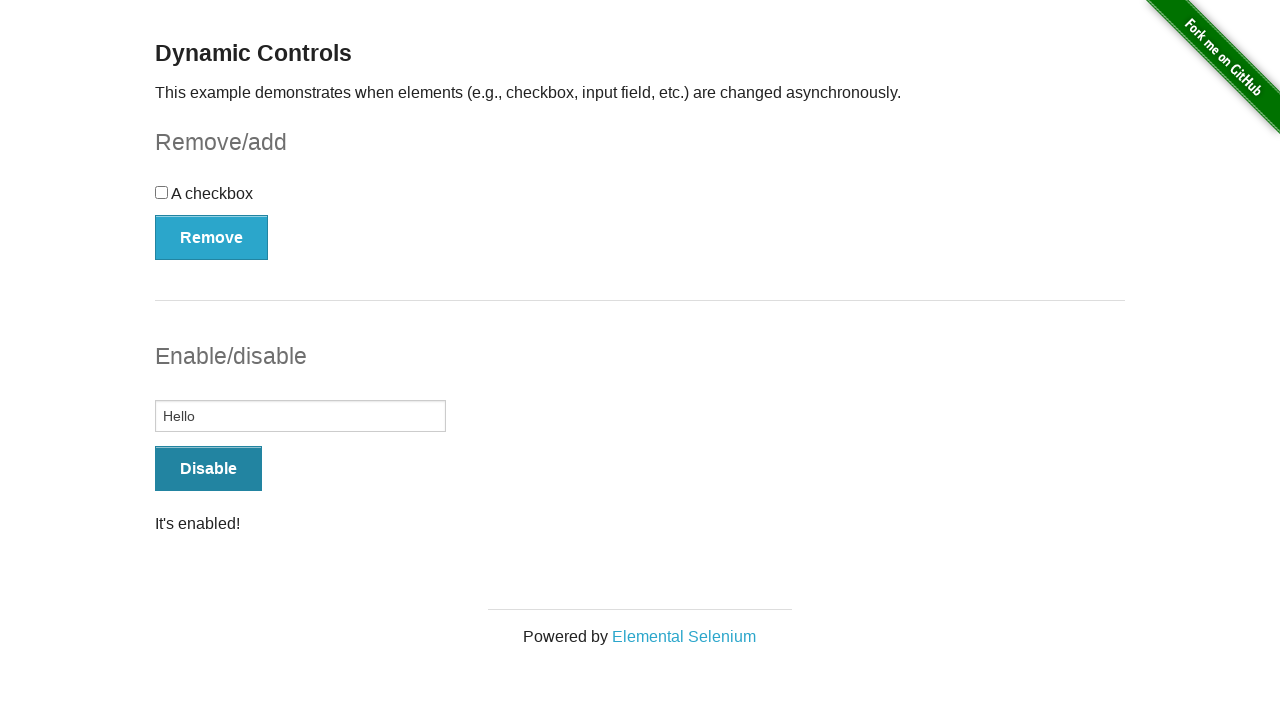

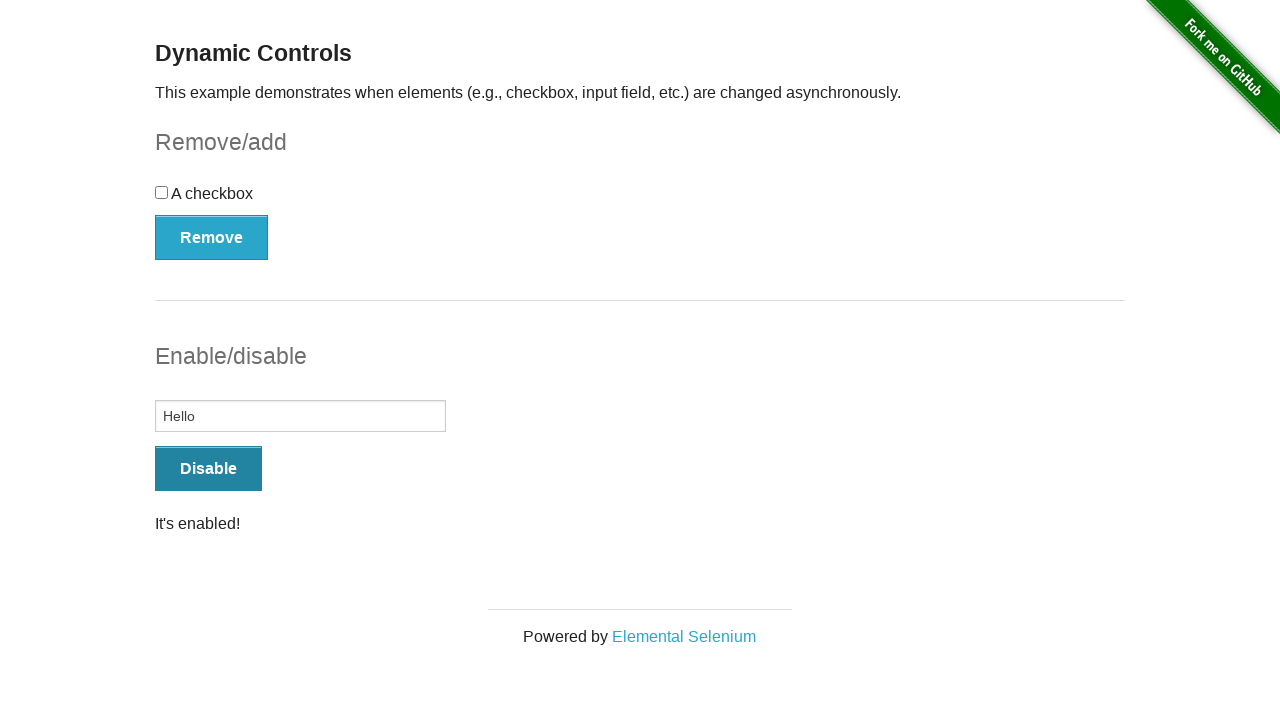